Tests handling of nested iframes by navigating to a page with frames, accessing a child frame within a parent frame, and checking a checkbox element

Starting URL: https://ui.vision/demo/webtest/frames/

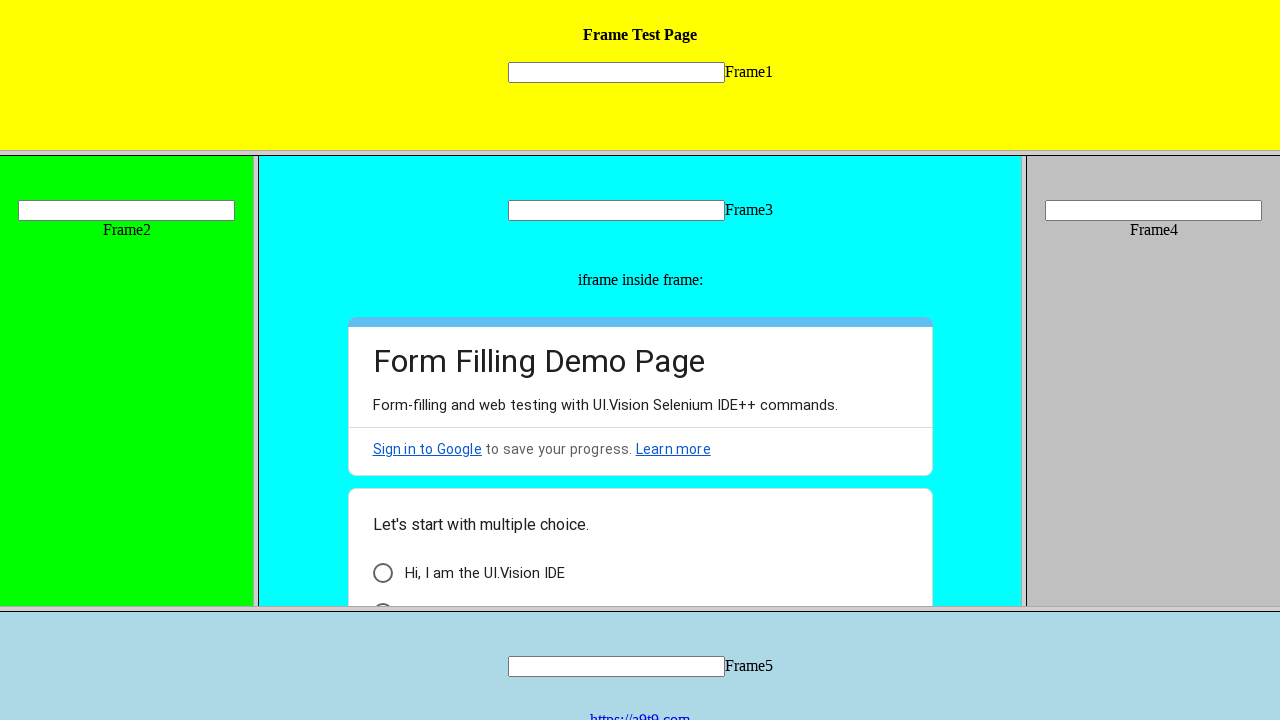

Retrieved parent iframe by URL (frame_3.html)
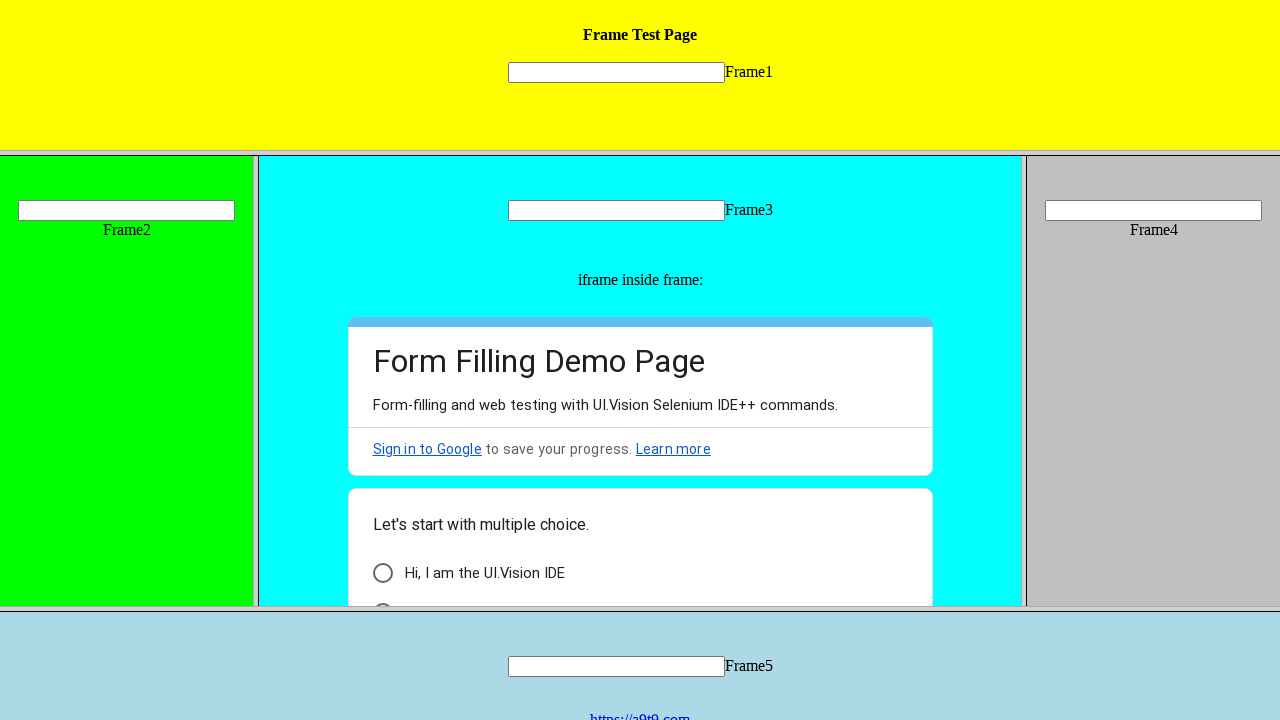

Retrieved child frames from parent iframe
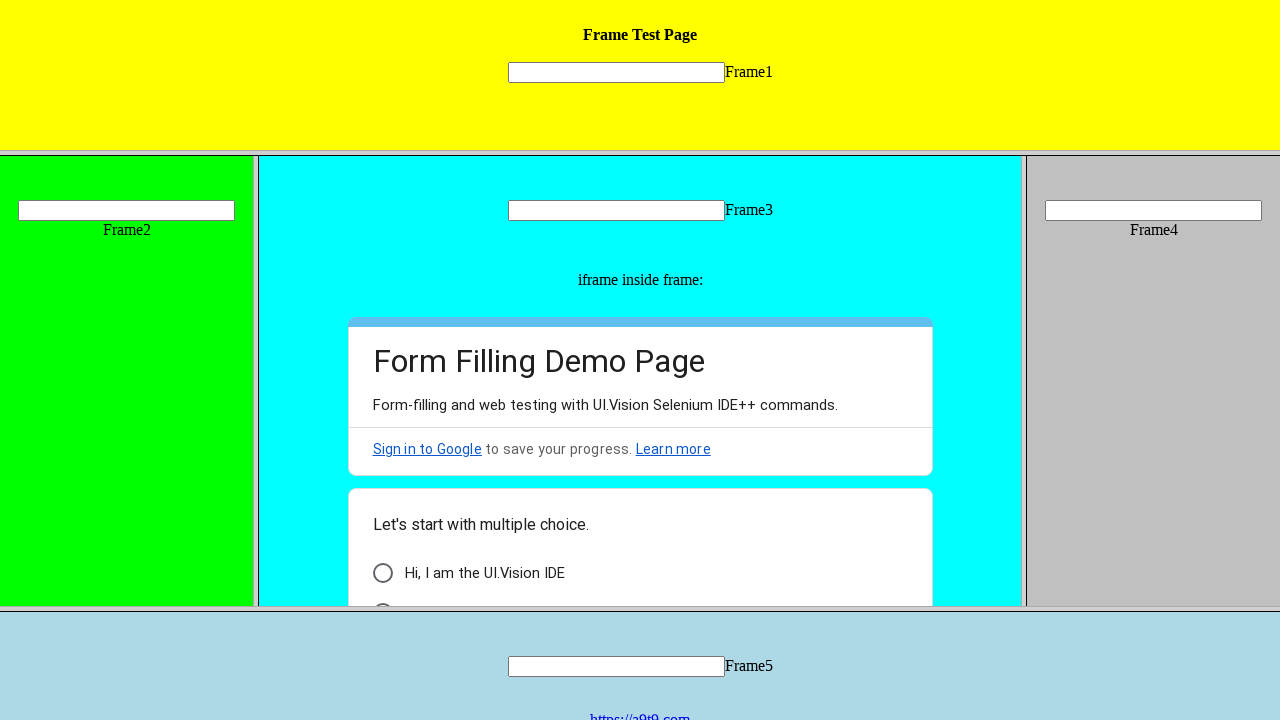

Checked checkbox element in first child frame
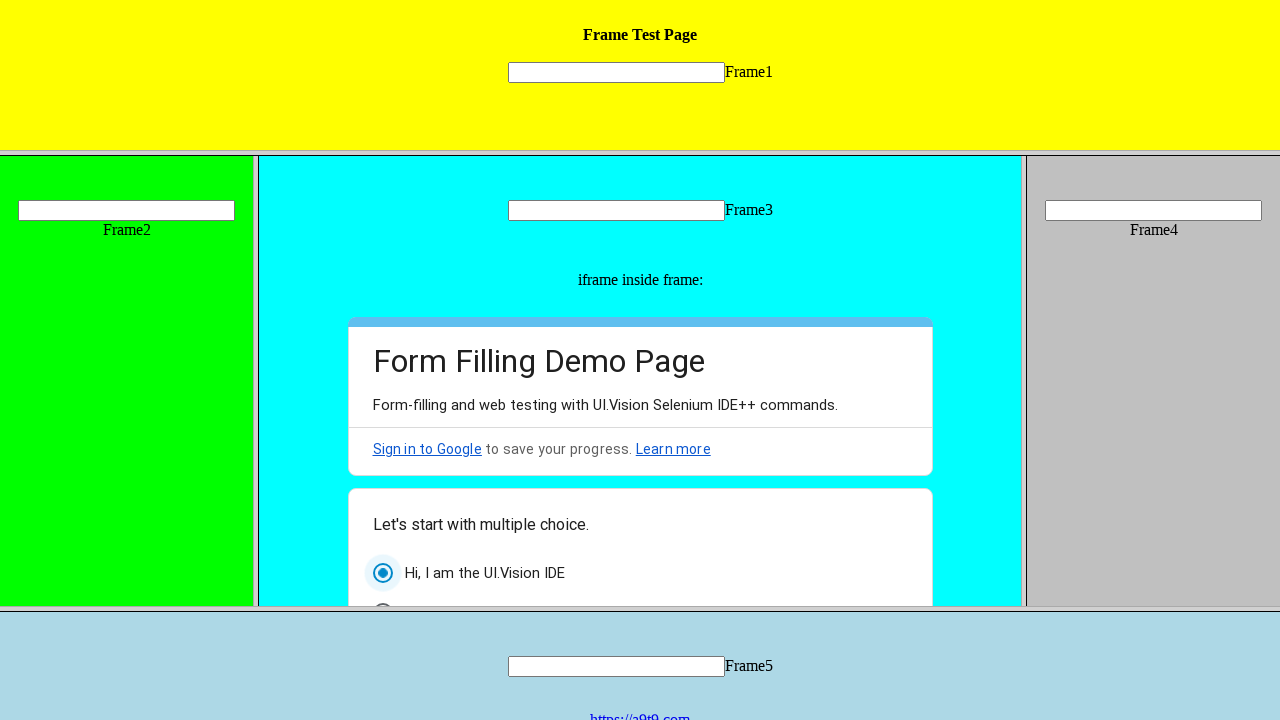

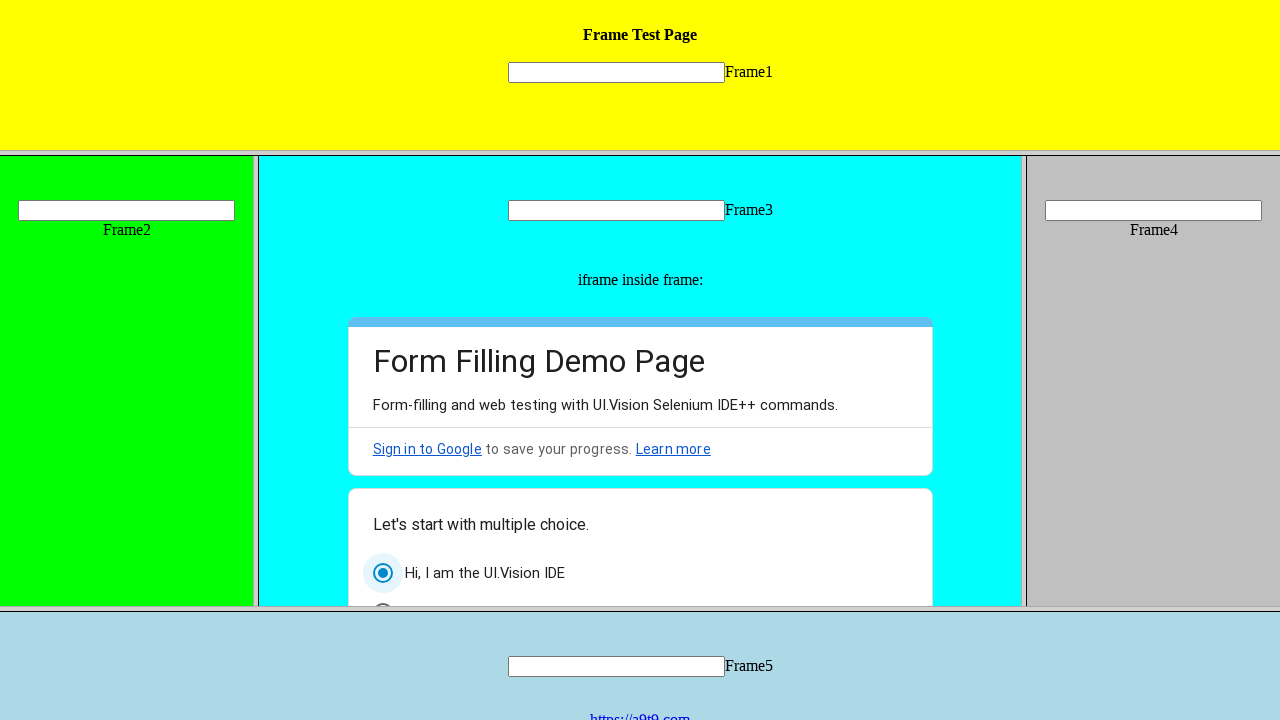